Tests the forgot password form by filling in an email address and submitting the form to request password reset instructions.

Starting URL: https://practice.expandtesting.com/forgot-password

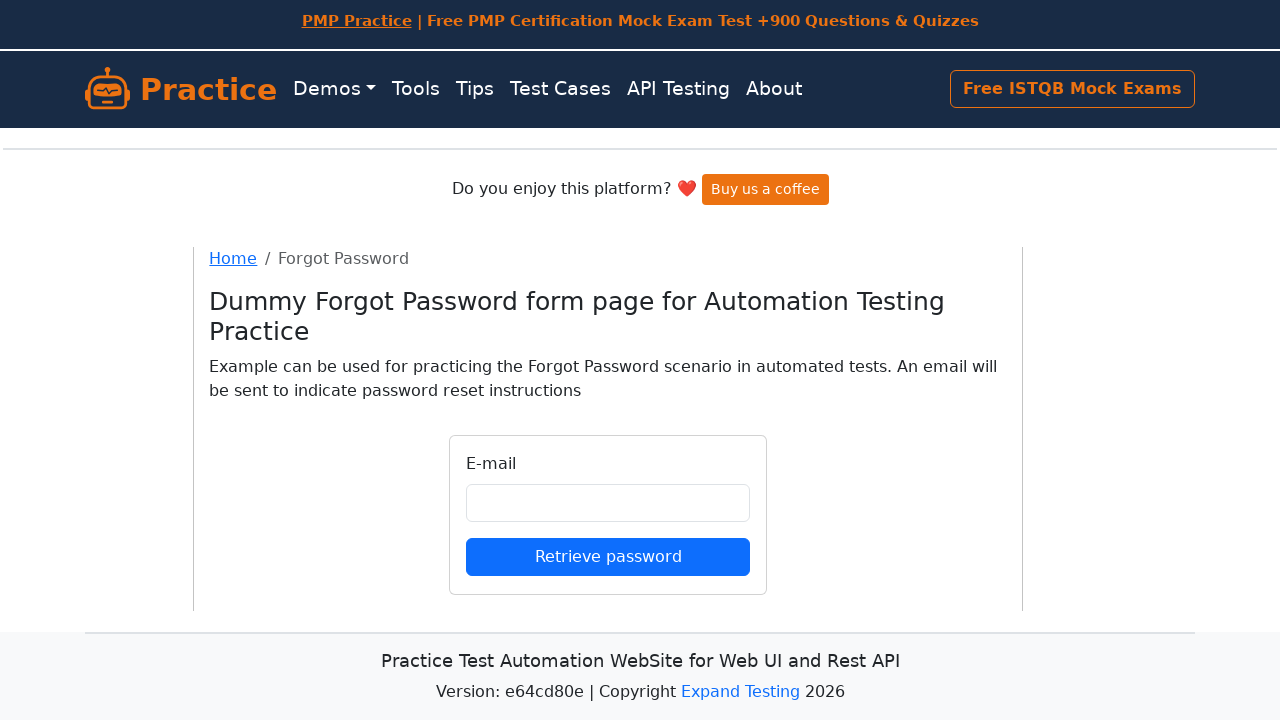

Filled email field with 'johndoe@example.com' on input#email
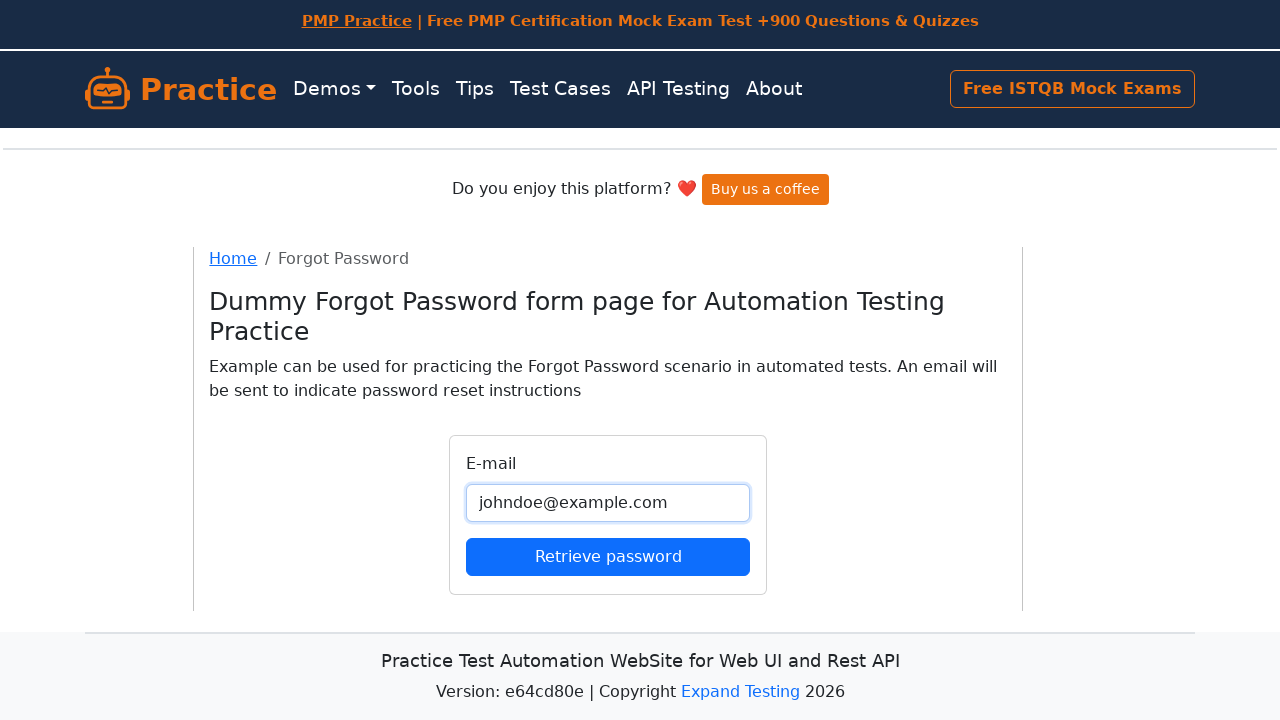

Clicked submit button to request password reset at (608, 556) on button[type='submit']
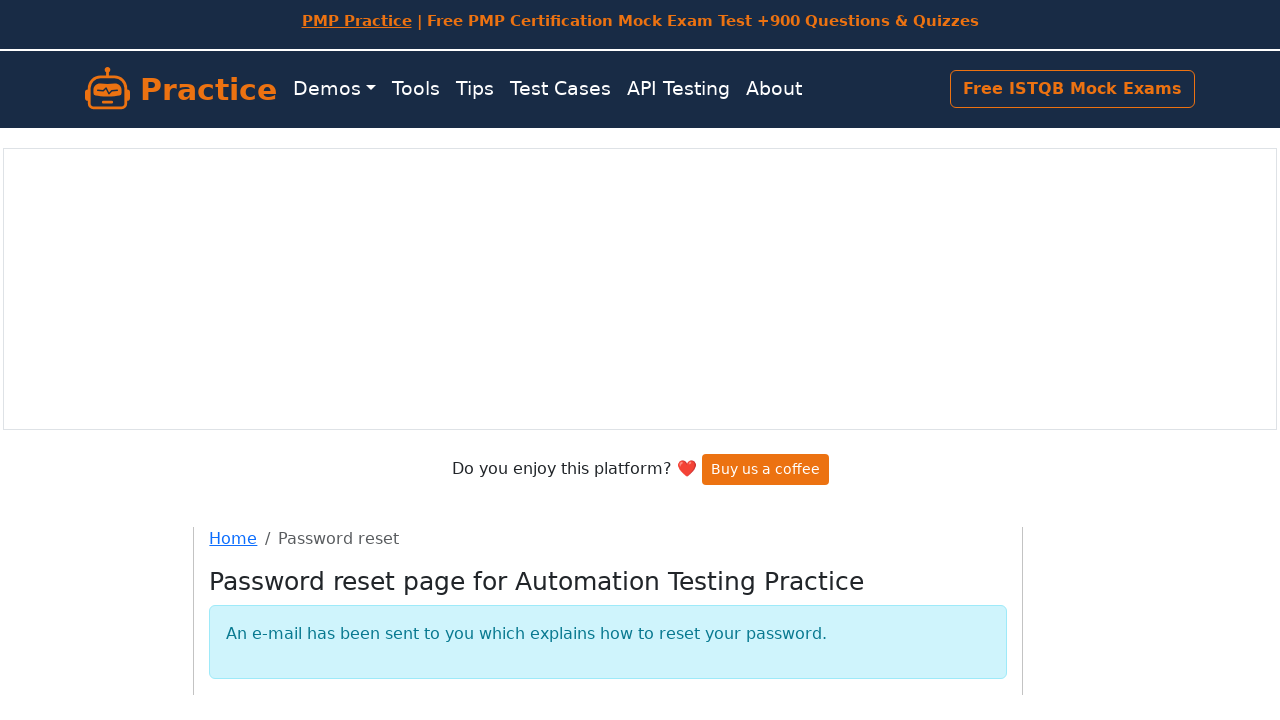

Waited for network idle after form submission
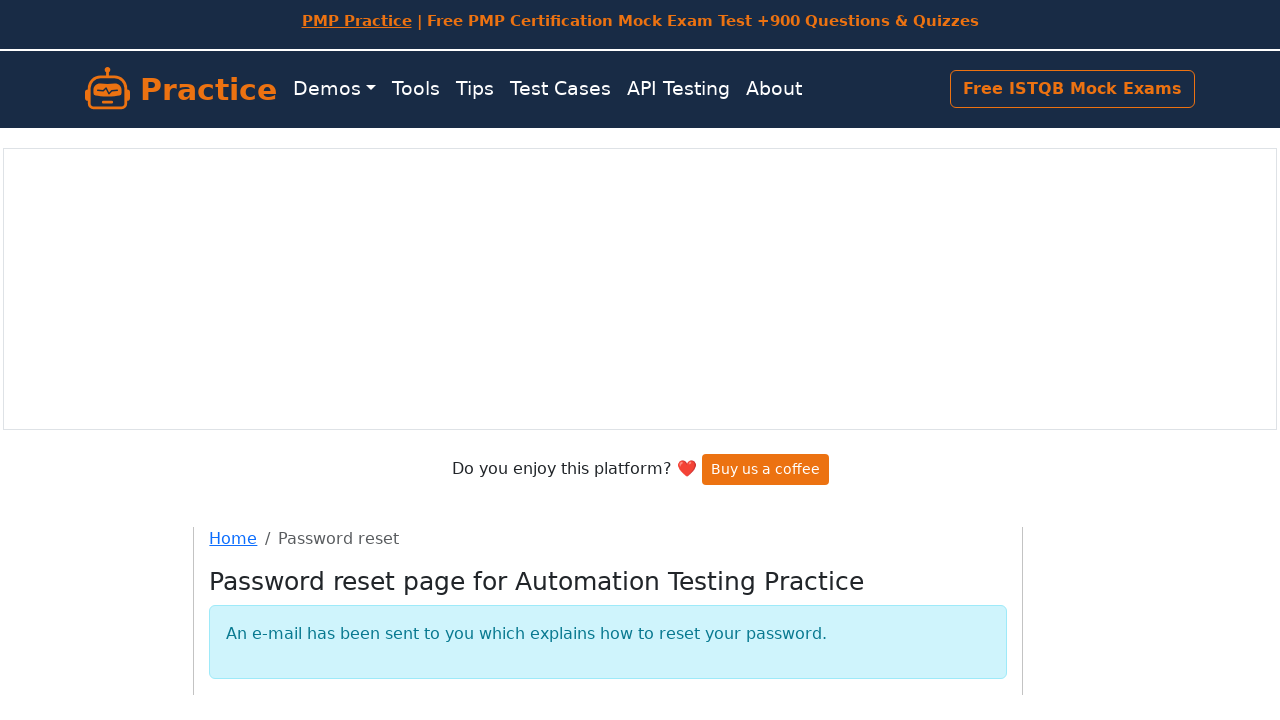

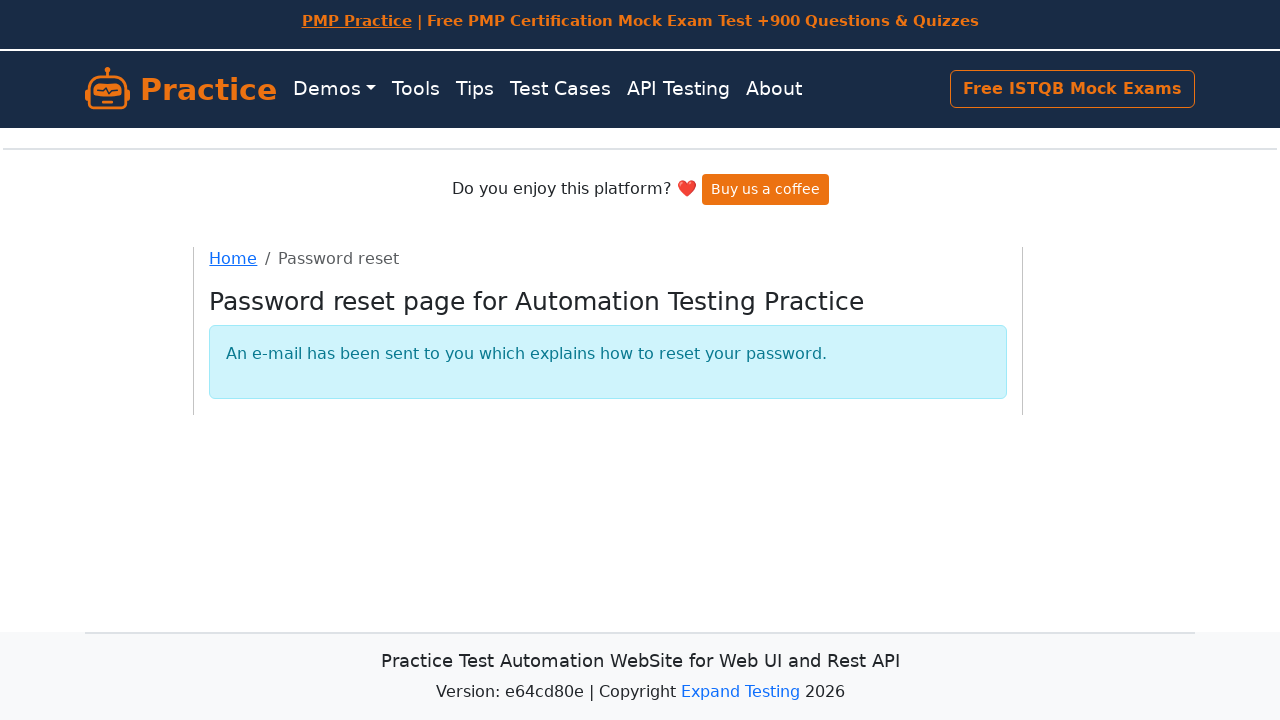